Tests form interaction by extracting a value from an element's attribute, calculating a mathematical result, filling it into an answer field, selecting radio button and checkbox options, and submitting the form.

Starting URL: http://suninjuly.github.io/get_attribute.html

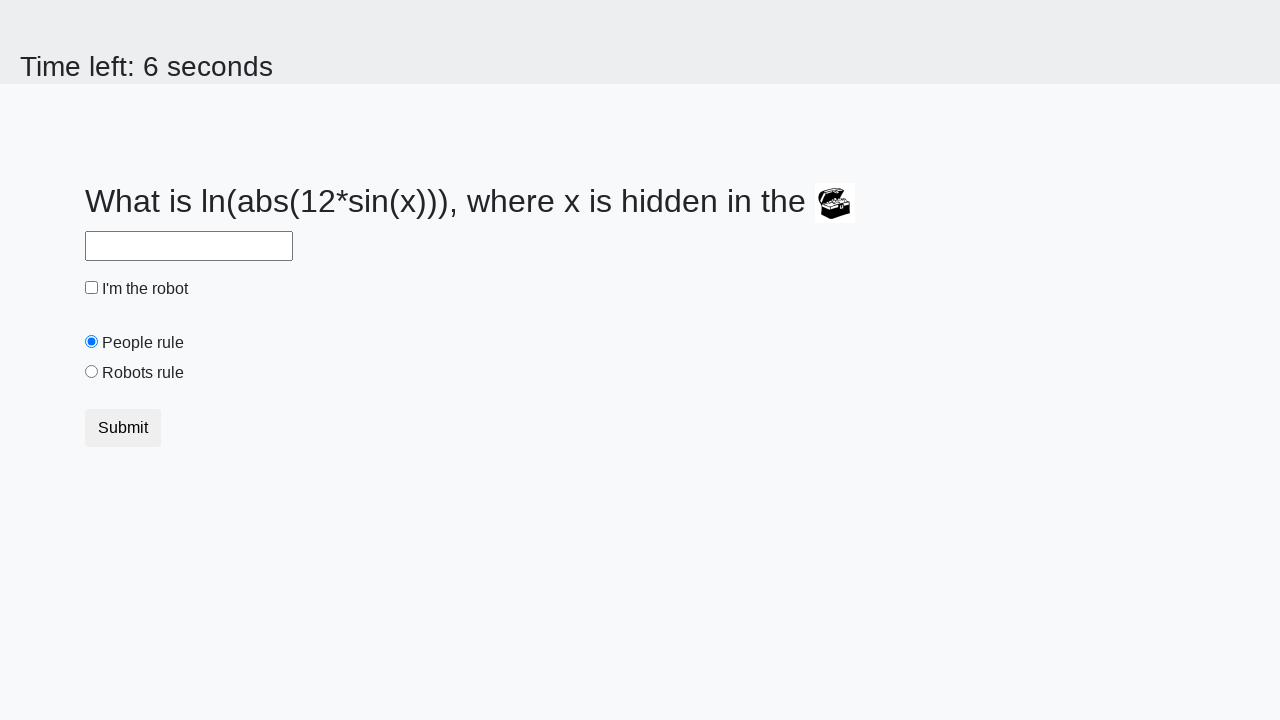

Located the treasure element with valuex attribute
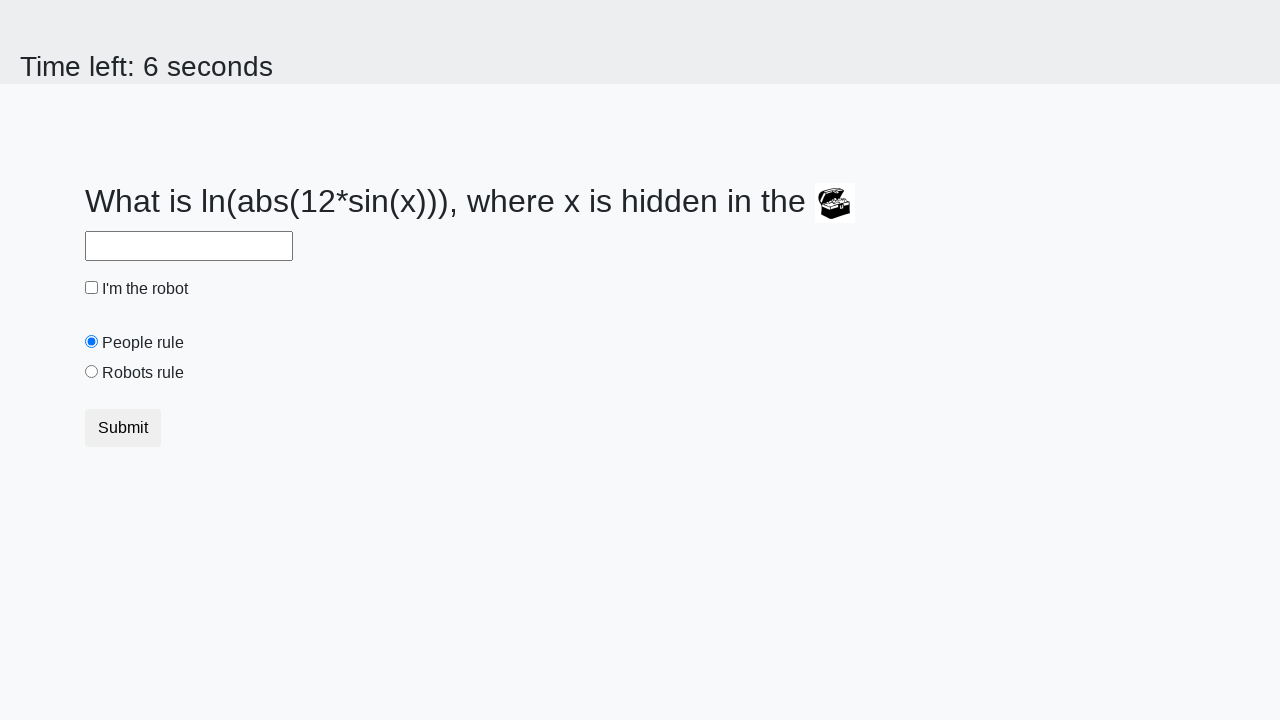

Extracted valuex attribute value: 665
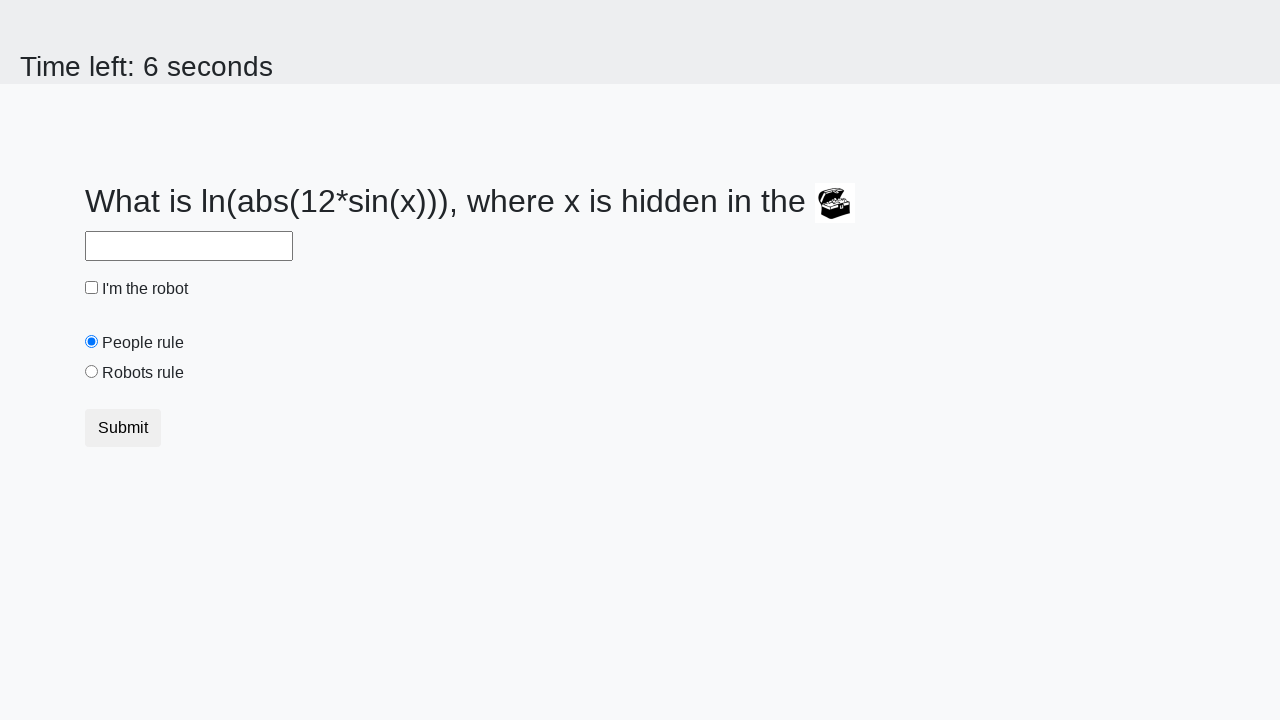

Calculated answer using formula log(abs(12*sin(x))): 2.323412902851447
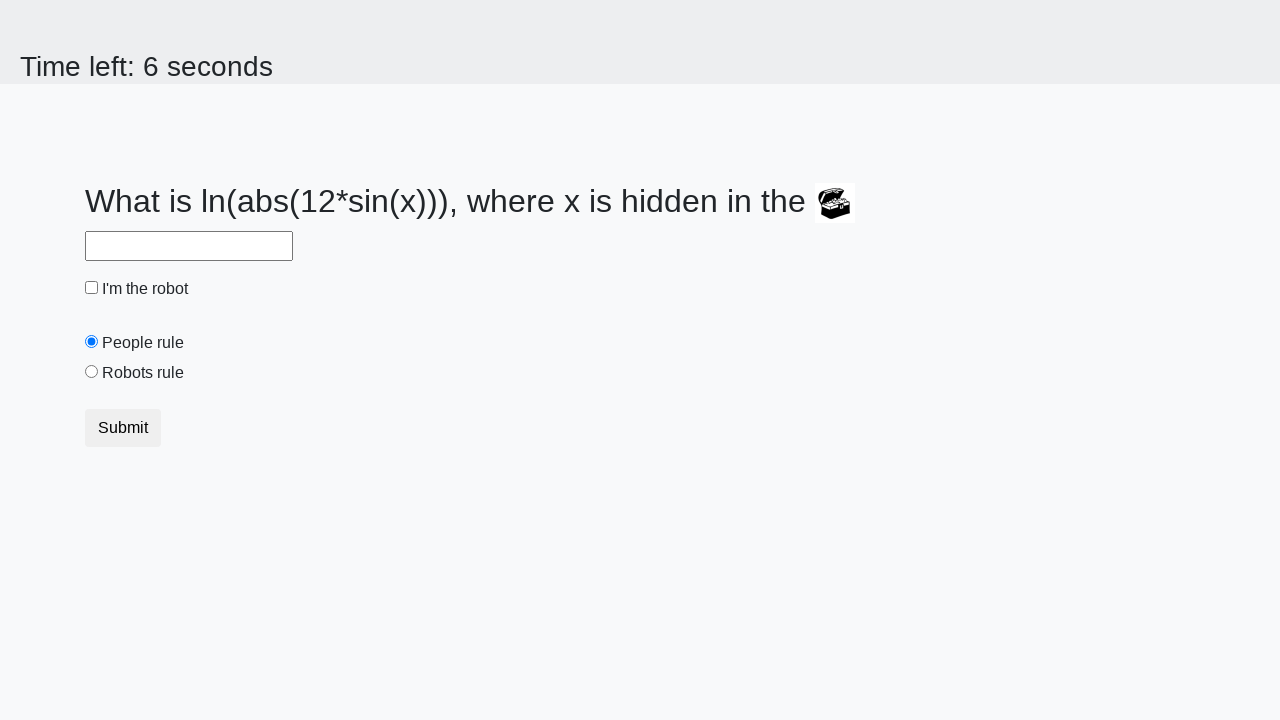

Filled answer field with calculated value: 2.323412902851447 on #answer
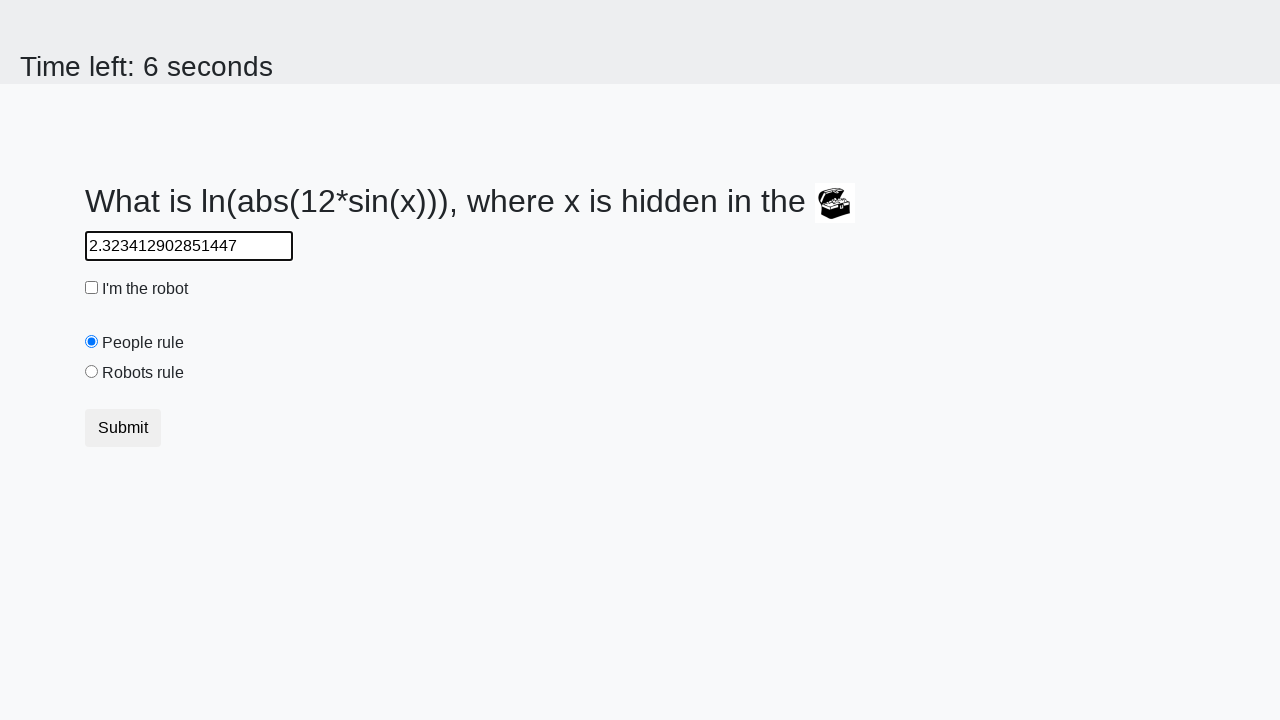

Selected 'robots' radio button at (92, 372) on [value='robots']
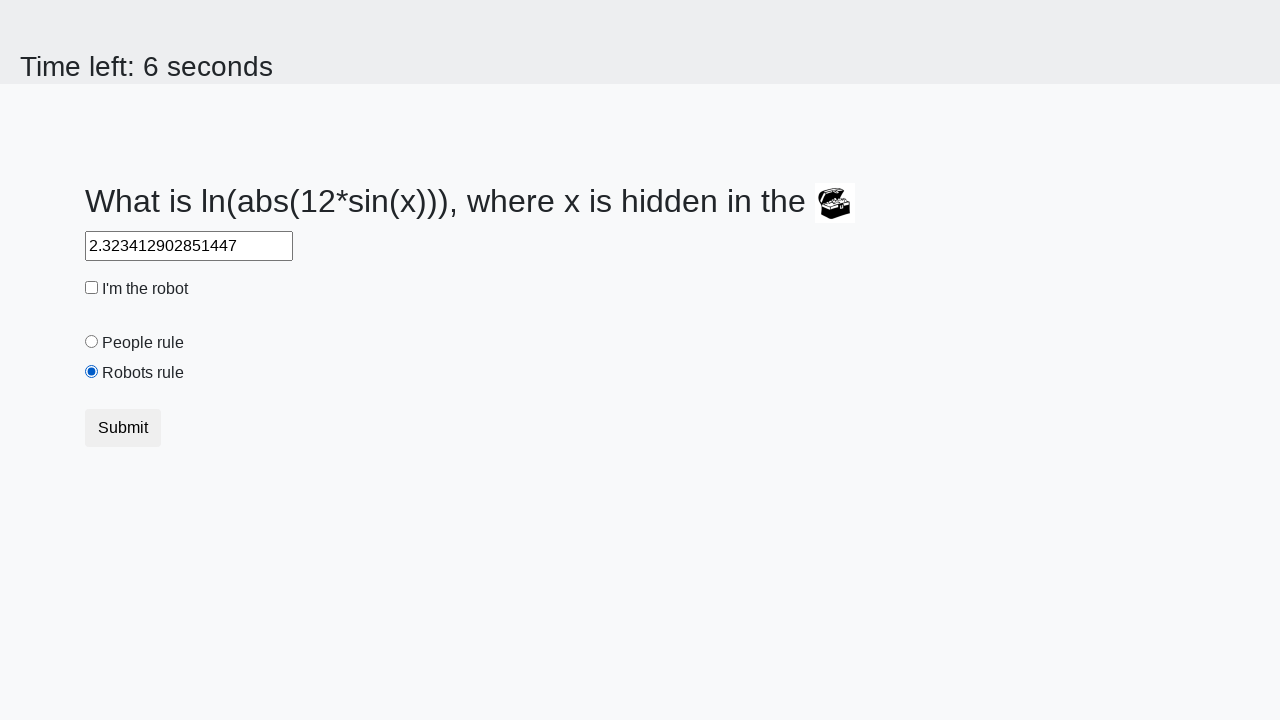

Checked robot checkbox at (92, 288) on #robotCheckbox
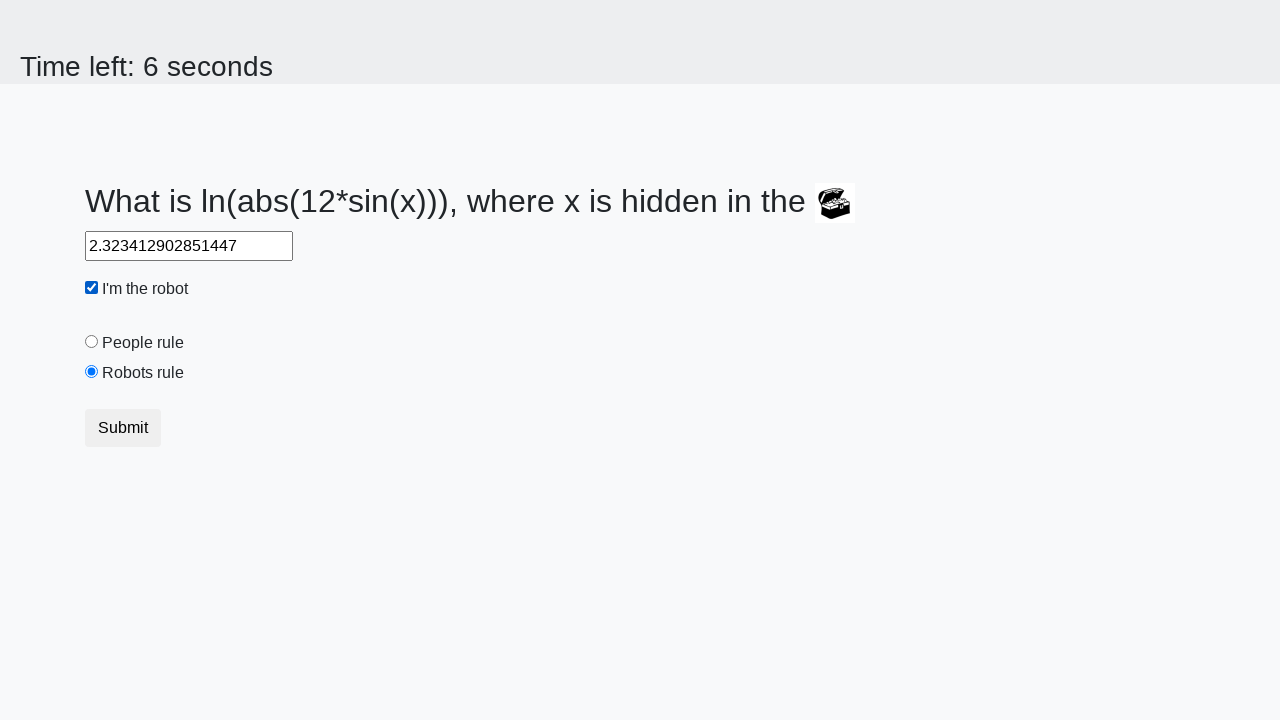

Clicked submit button to submit form at (123, 428) on [type='submit']
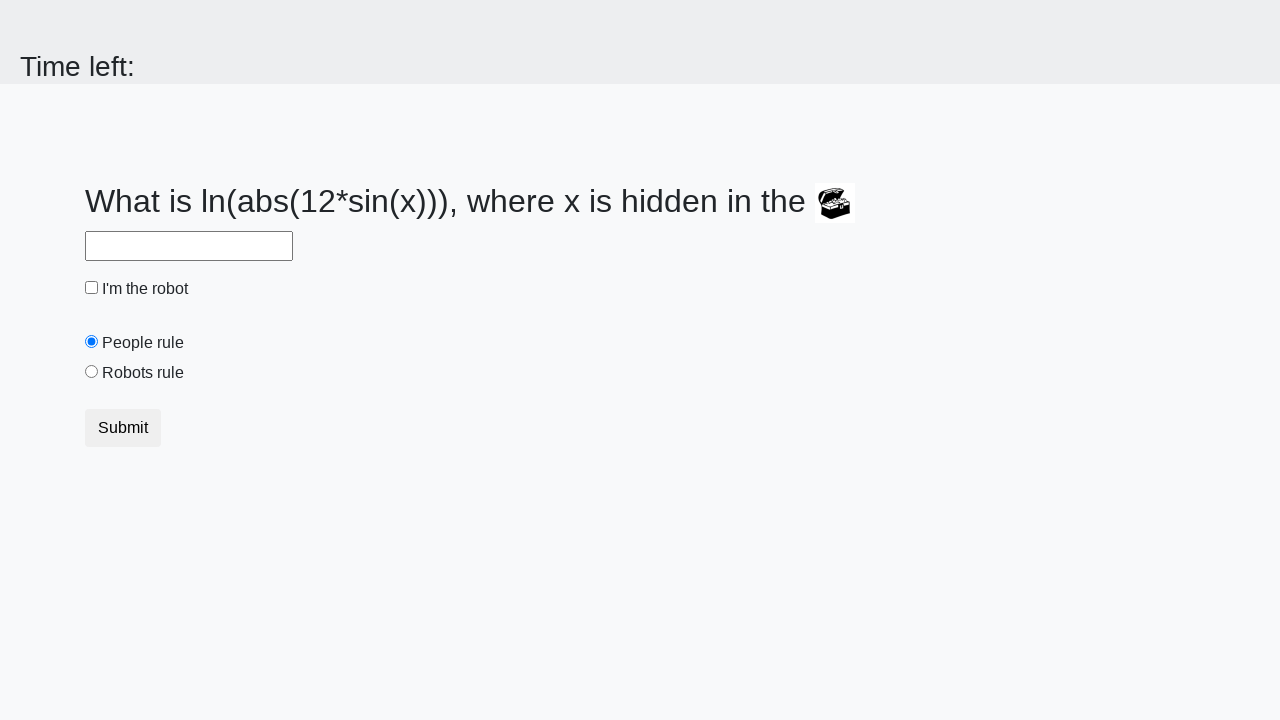

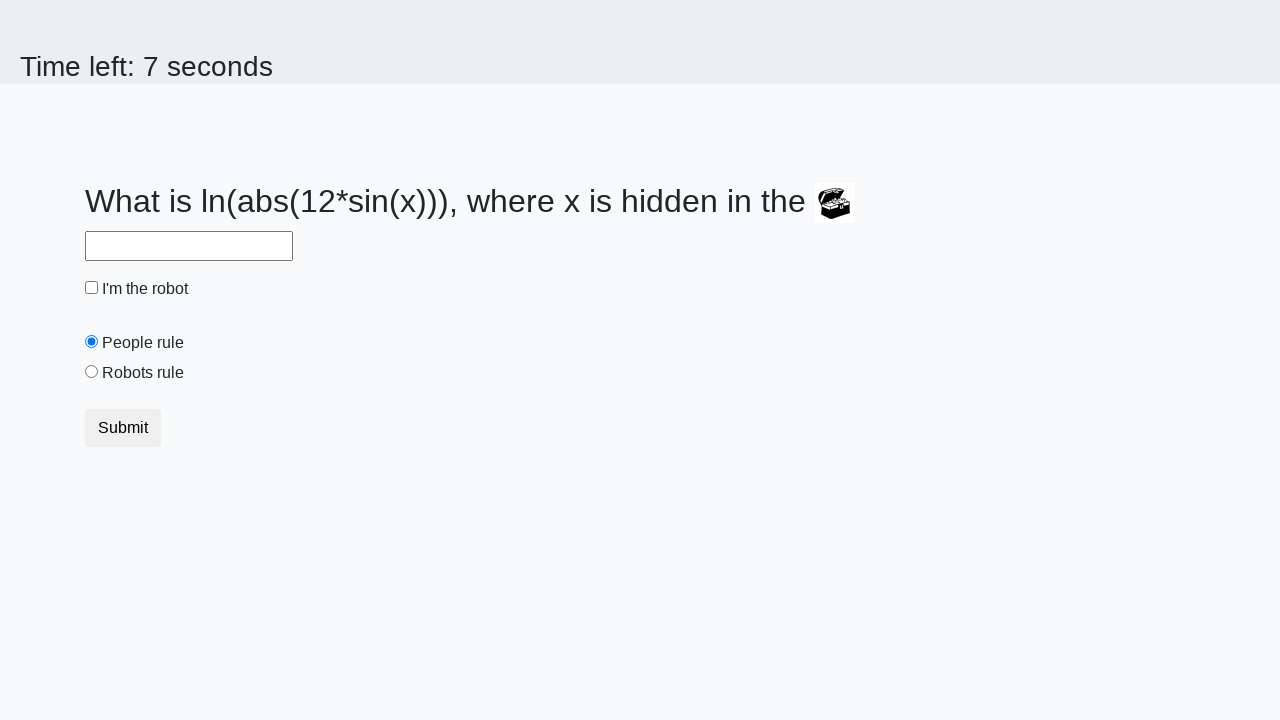